Tests shopping cart functionality by searching for specific products on the page and adding them to cart

Starting URL: https://rahulshettyacademy.com/seleniumPractise/#/

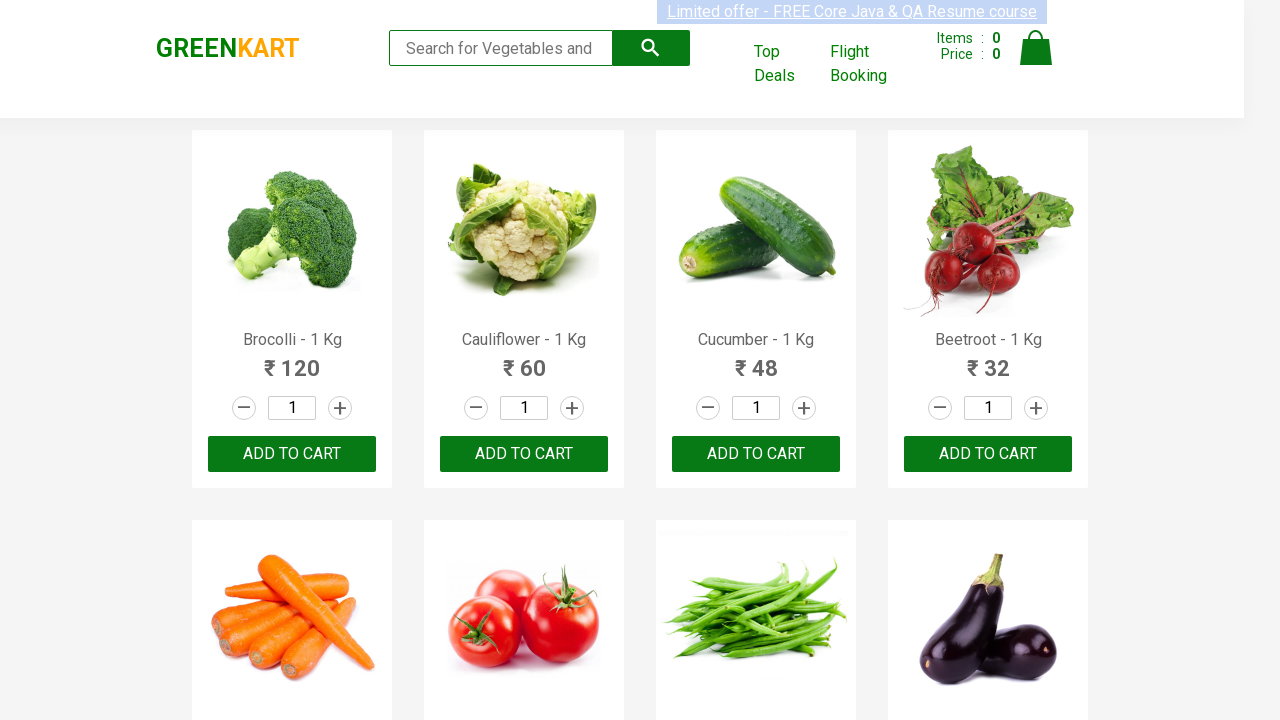

Retrieved all product name elements from the page
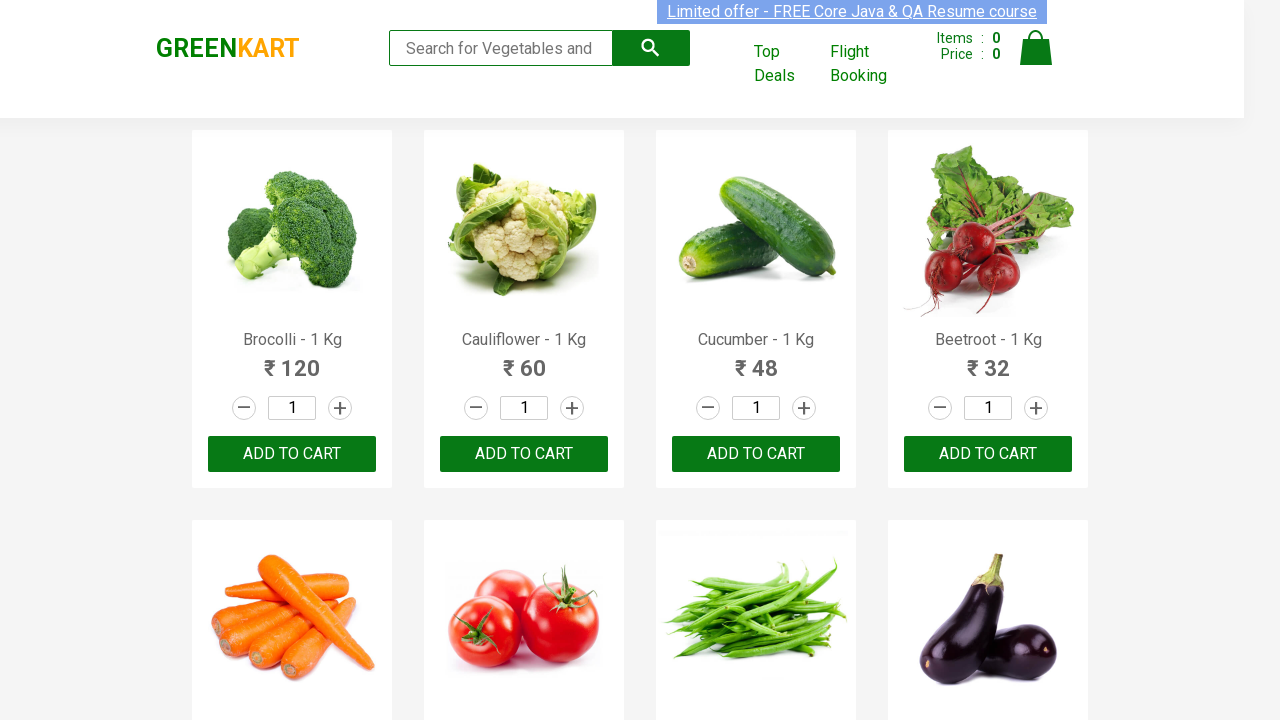

Retrieved text content from product at index 0
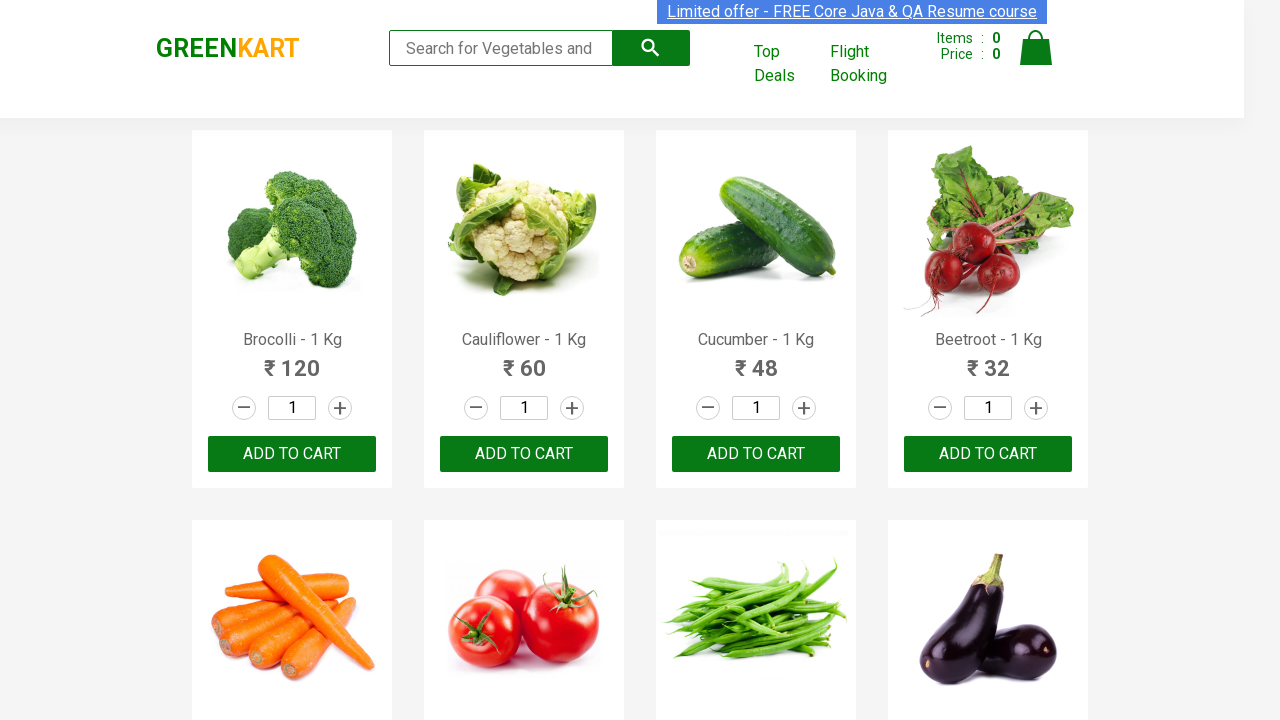

Formatted product name to 'Brocolli'
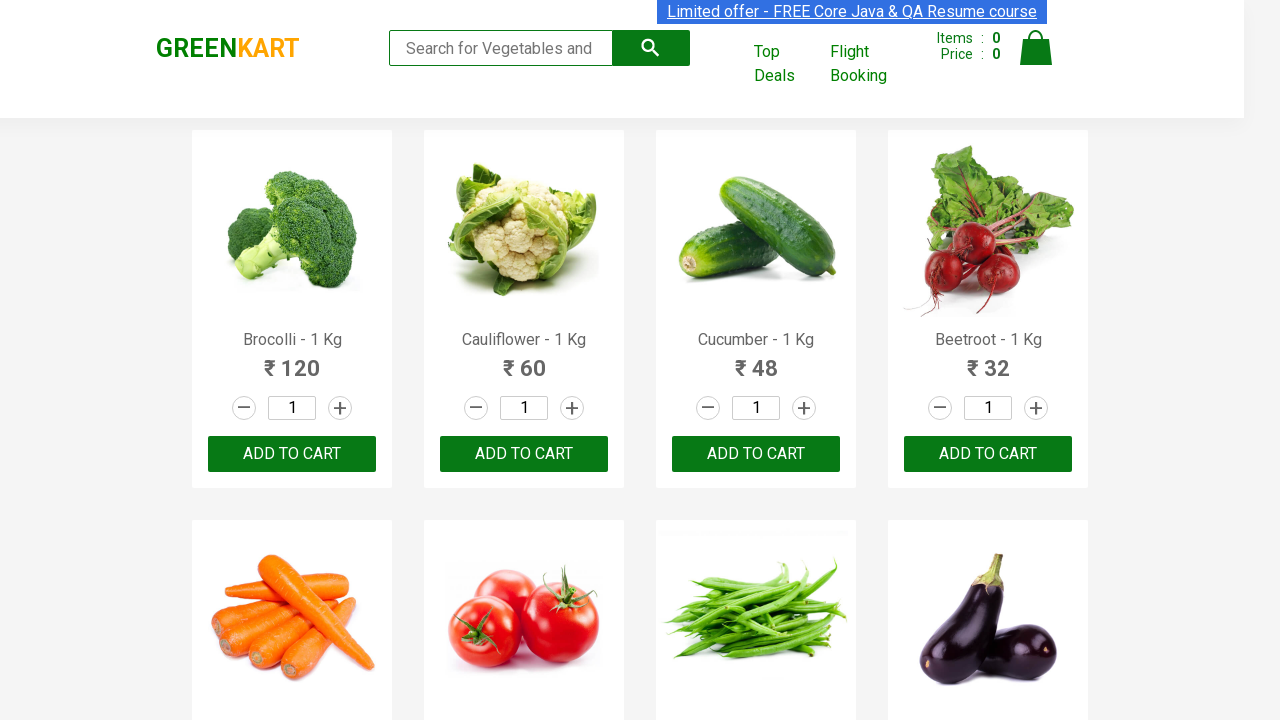

Retrieved text content from product at index 1
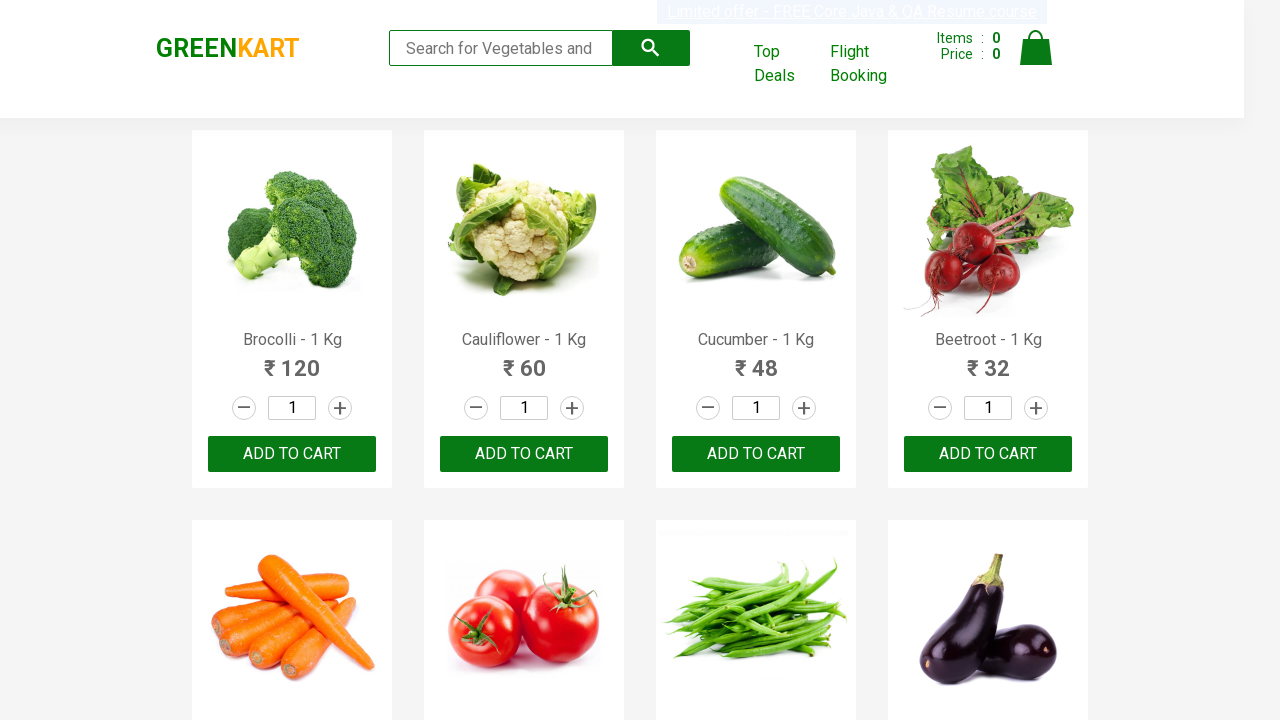

Formatted product name to 'Cauliflower'
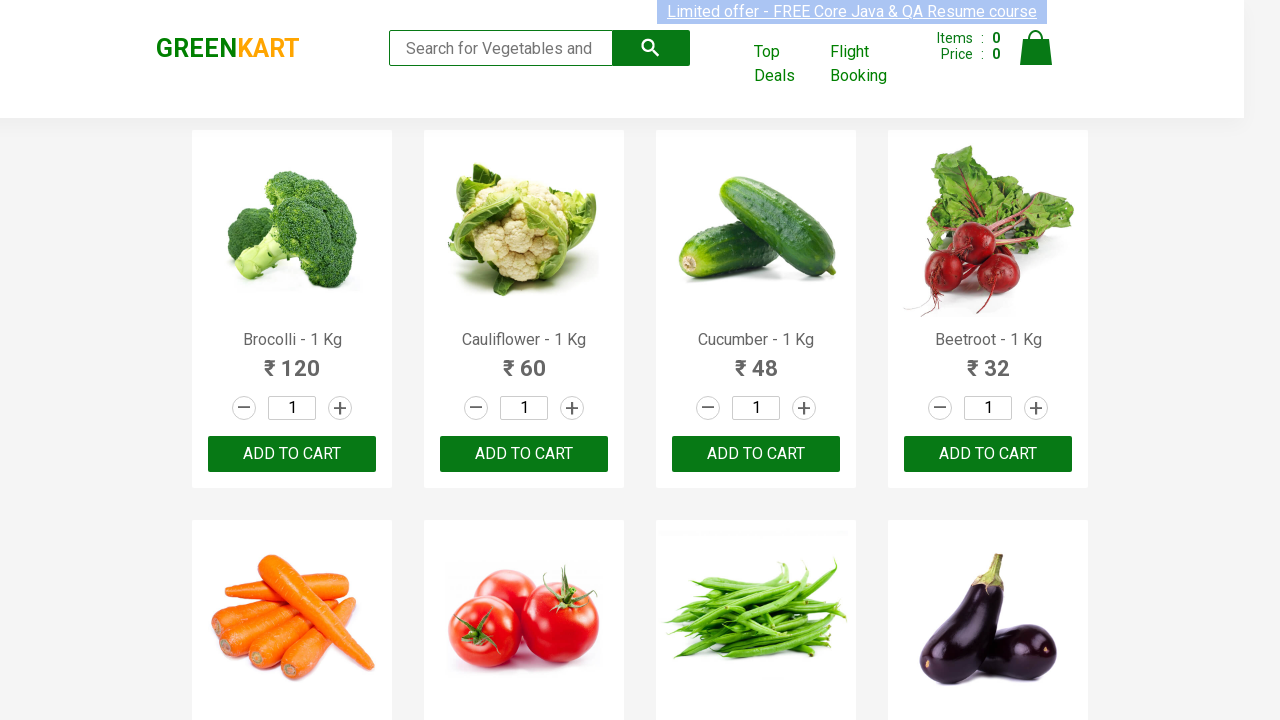

Retrieved text content from product at index 2
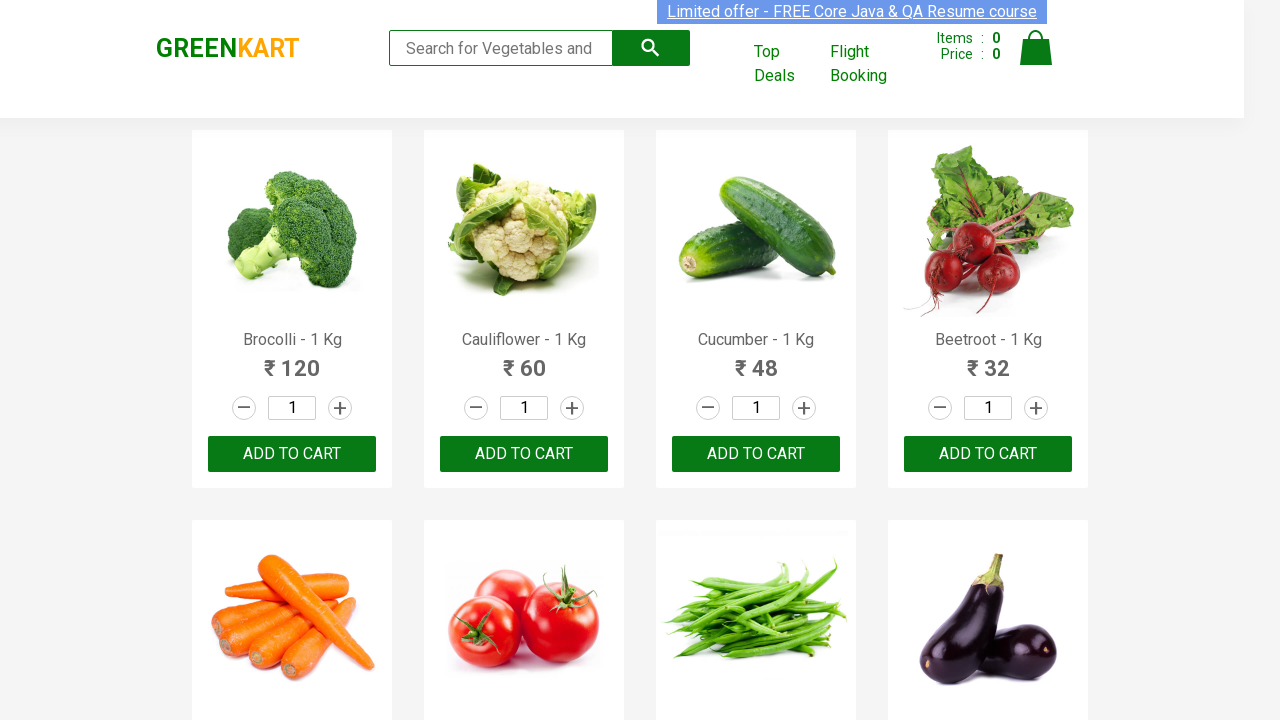

Formatted product name to 'Cucumber'
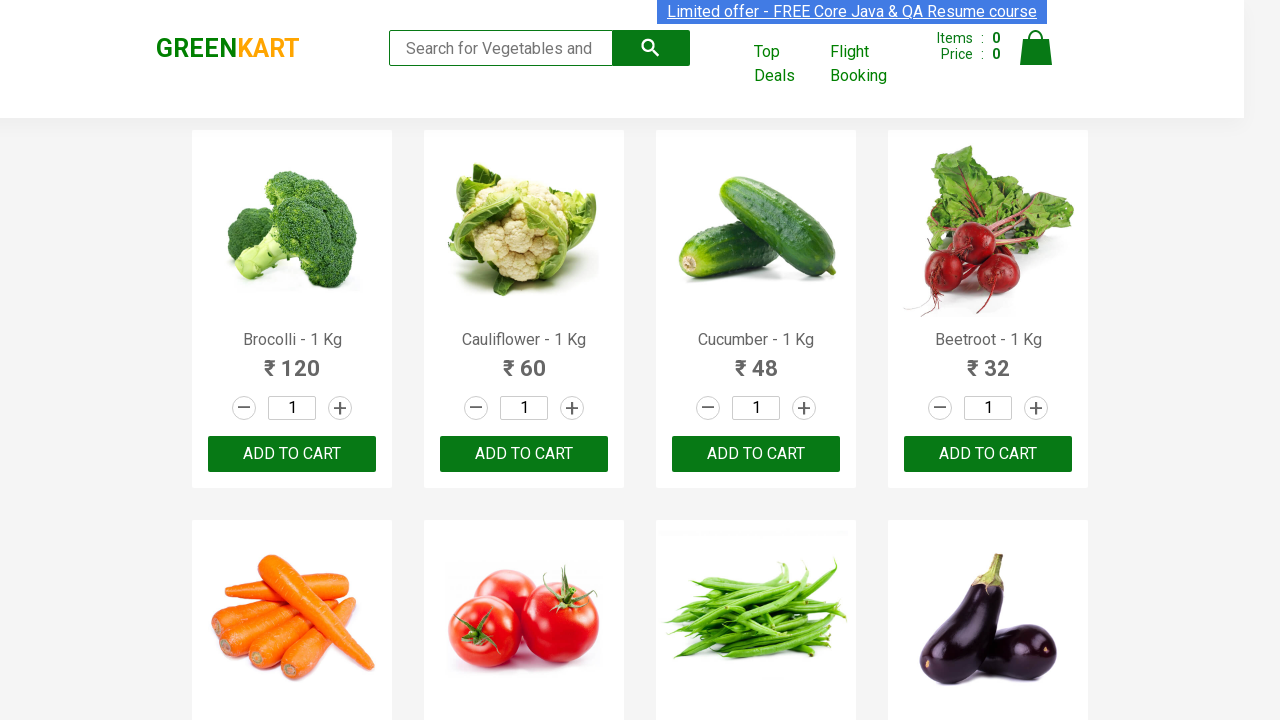

Clicked 'Add to Cart' button for 'Cucumber' at (756, 454) on div.product-action >> nth=2
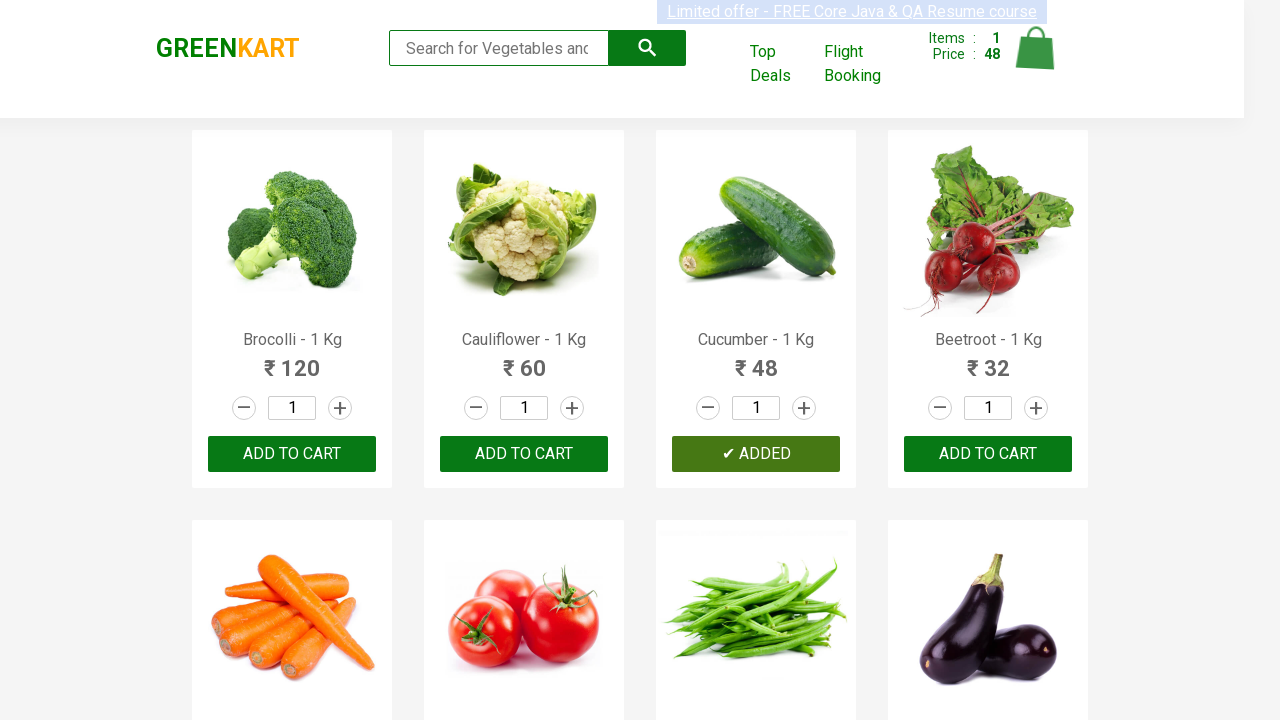

Item count updated: 1 of 2 items added to cart
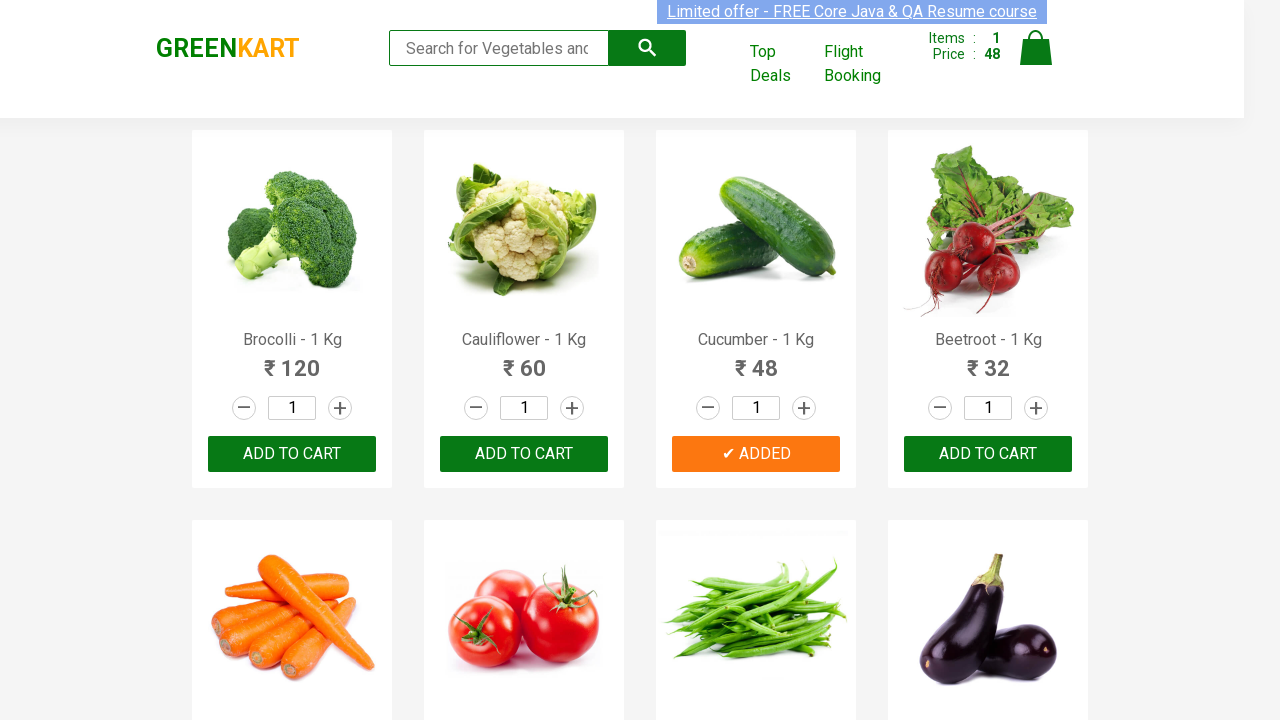

Retrieved text content from product at index 3
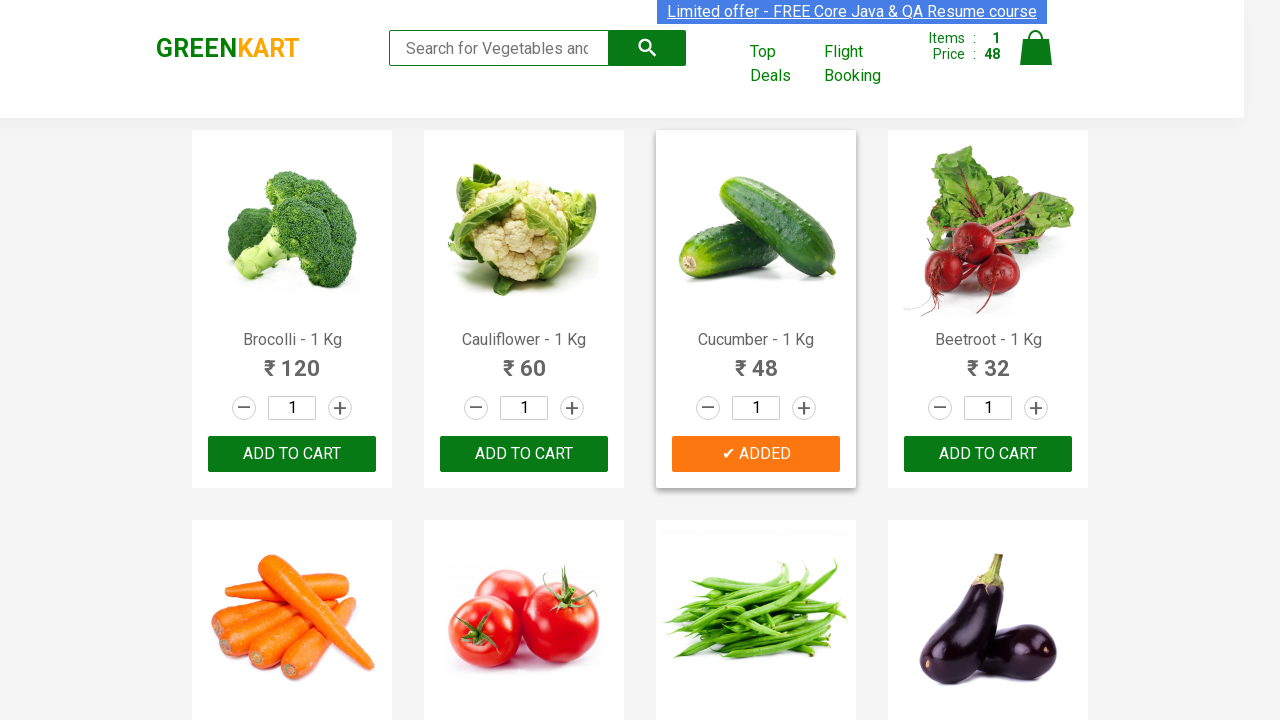

Formatted product name to 'Beetroot'
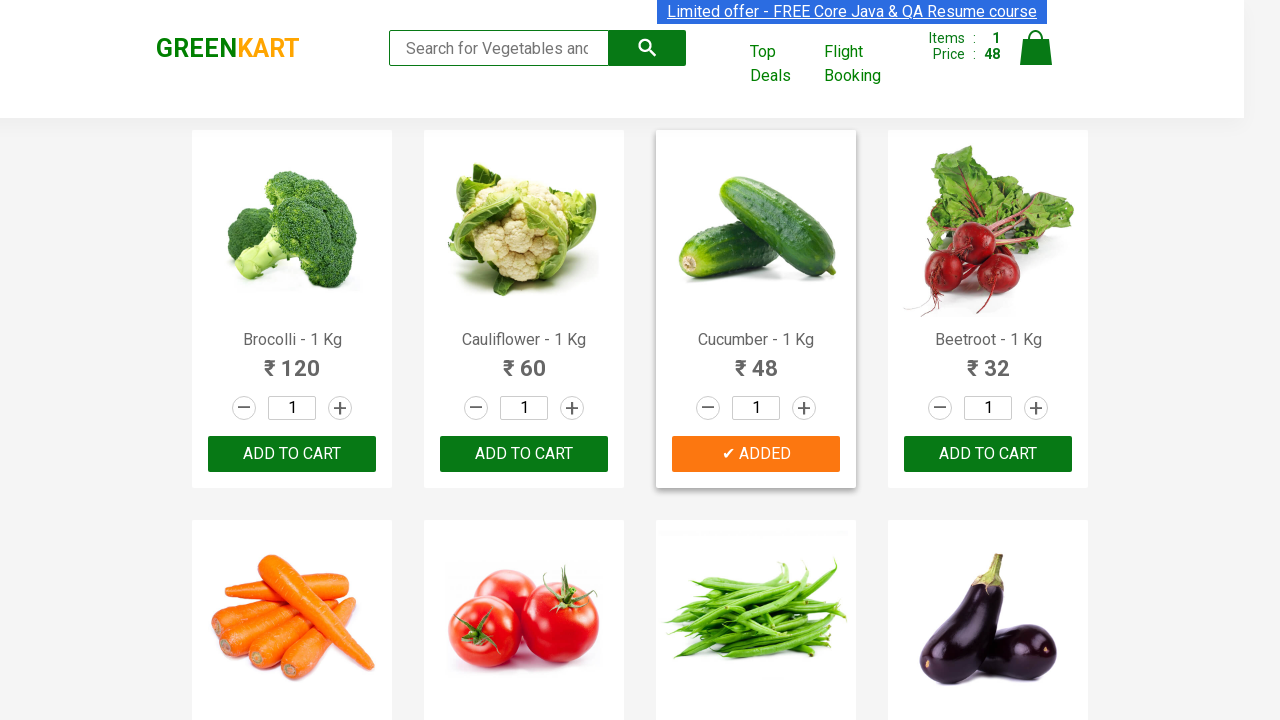

Clicked 'Add to Cart' button for 'Beetroot' at (988, 454) on div.product-action >> nth=3
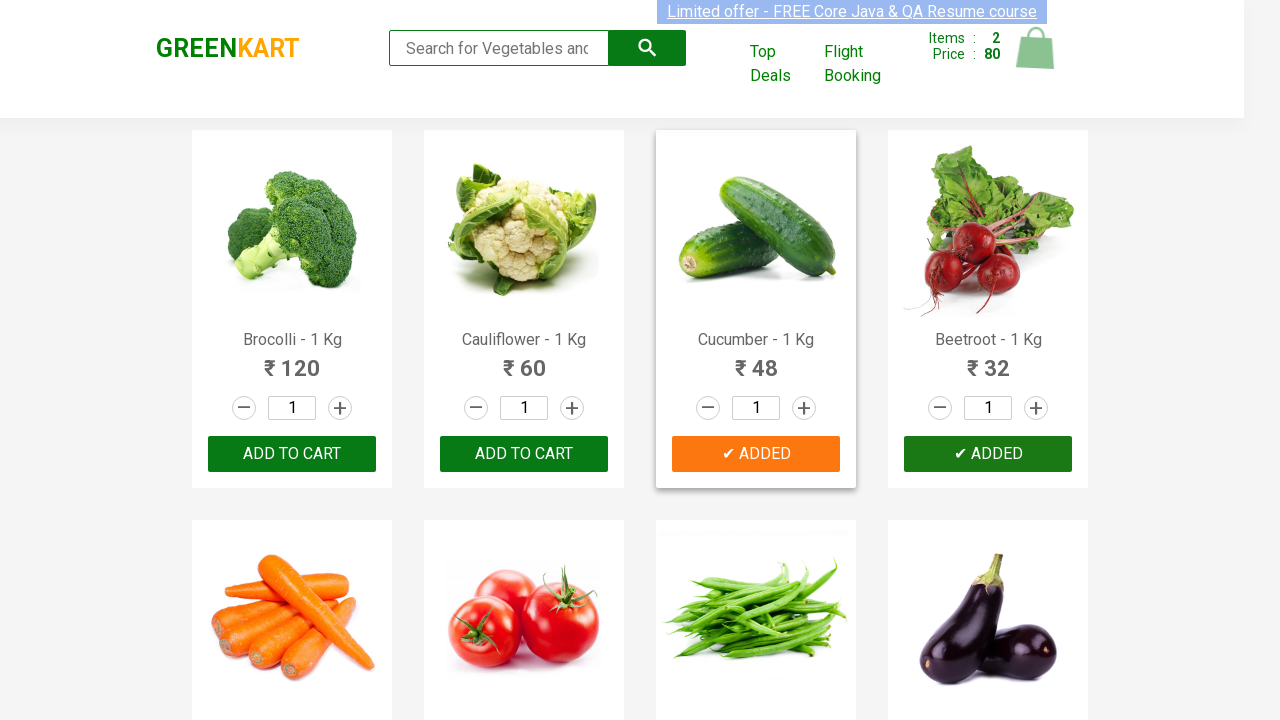

Item count updated: 2 of 2 items added to cart
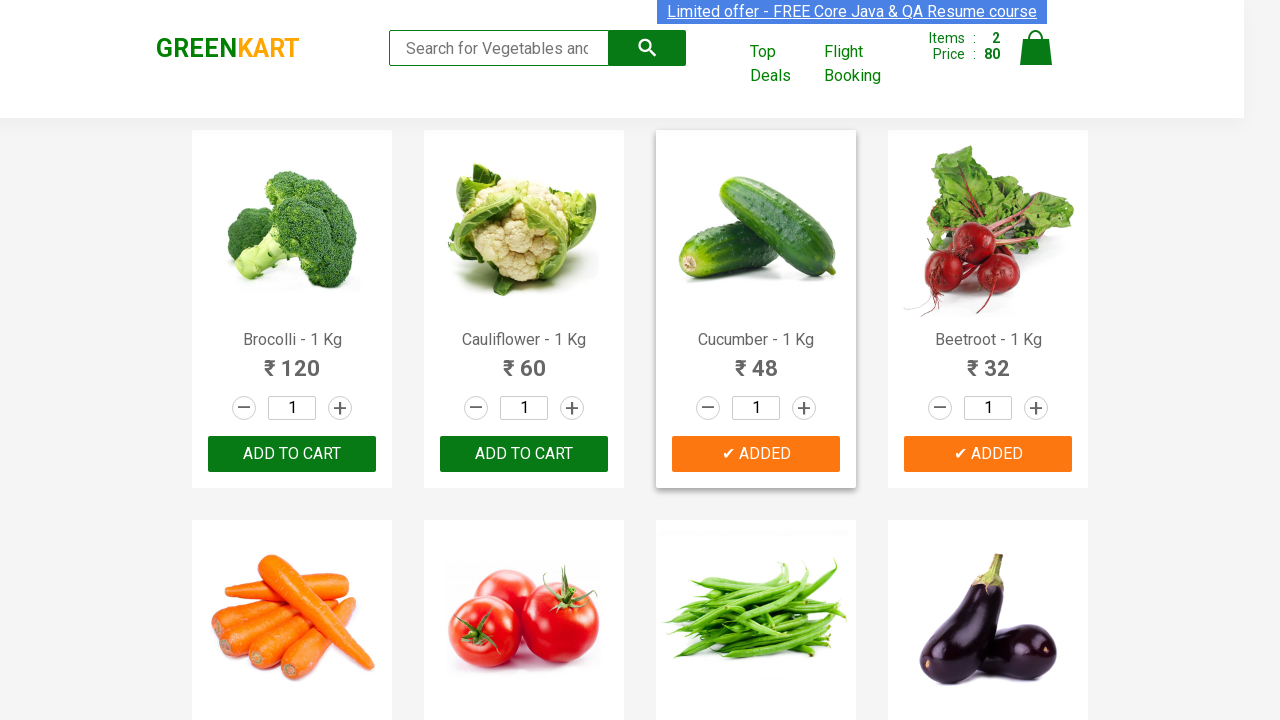

All required items have been added to cart, stopping search
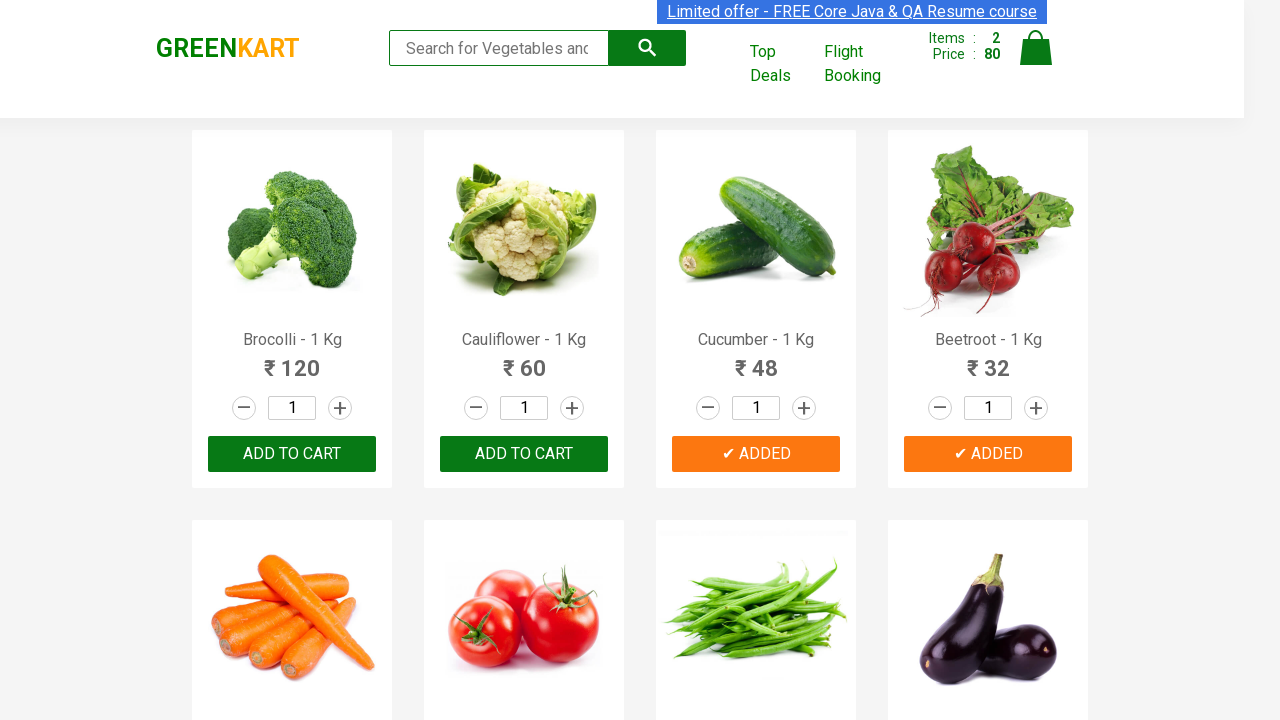

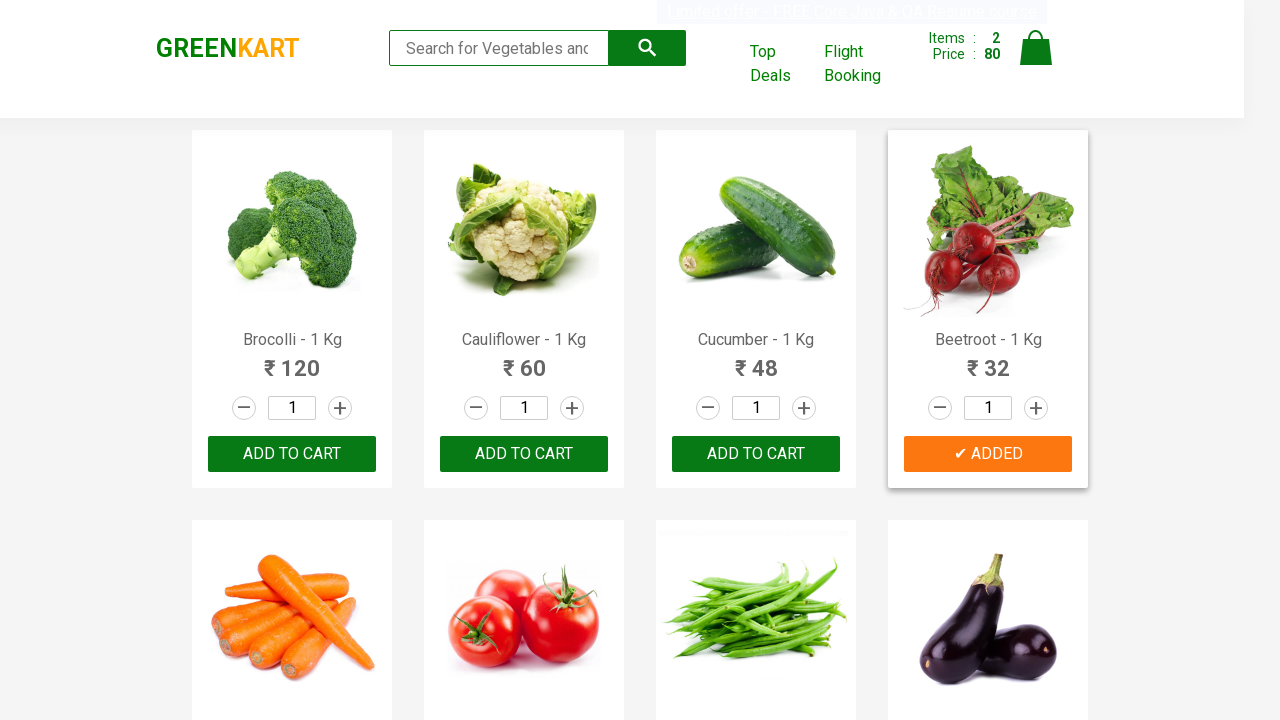